Tests an implicit wait scenario by clicking a verify button and checking that a success message appears

Starting URL: http://suninjuly.github.io/wait1.html

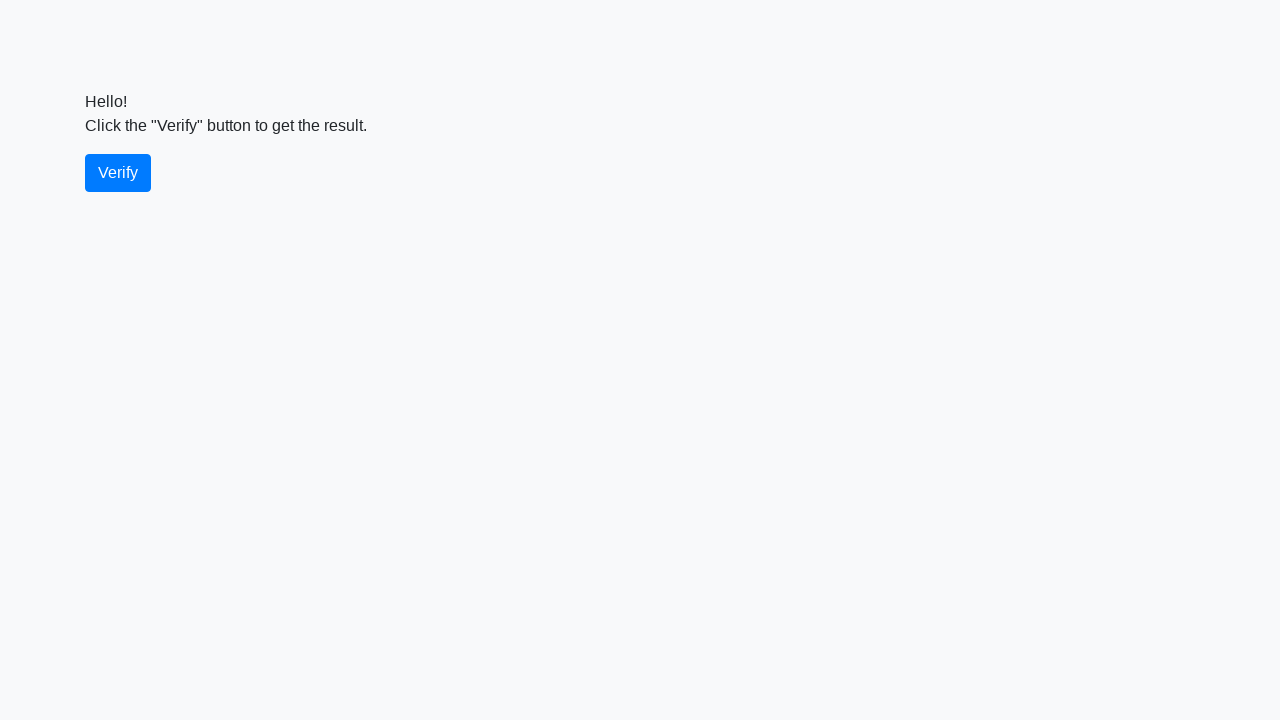

Clicked verify button at (118, 173) on #verify
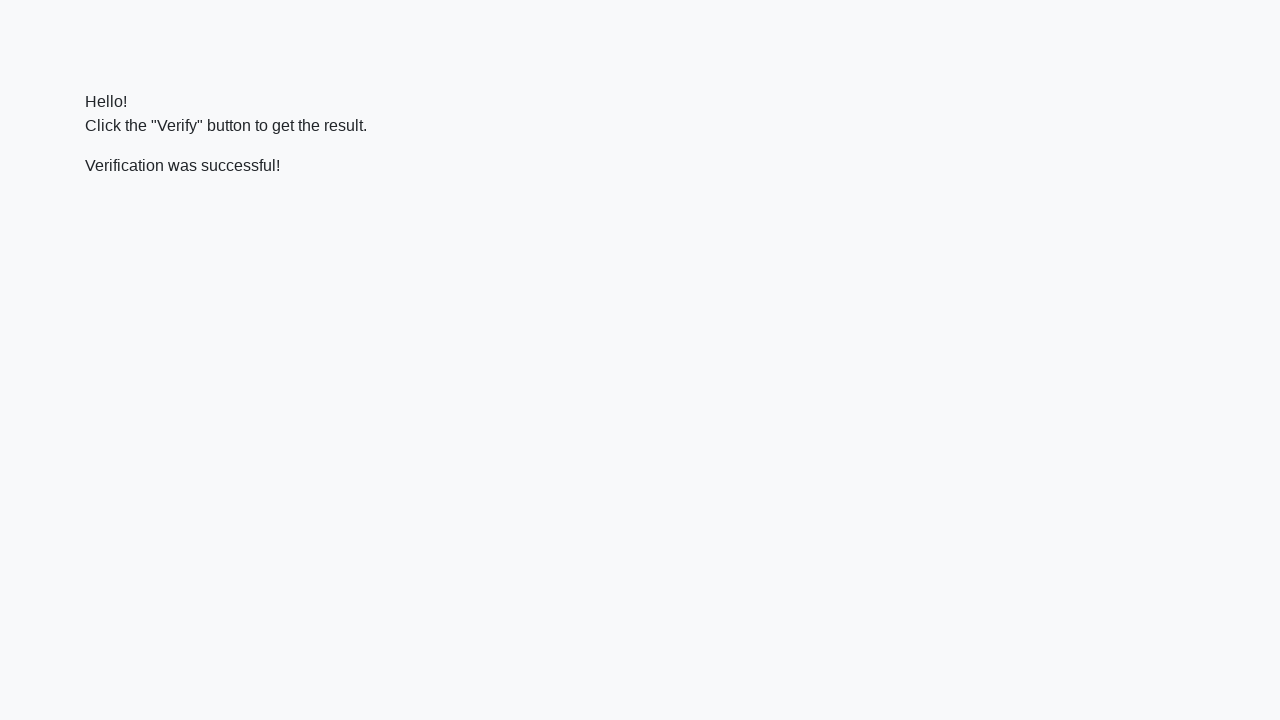

Success message element appeared
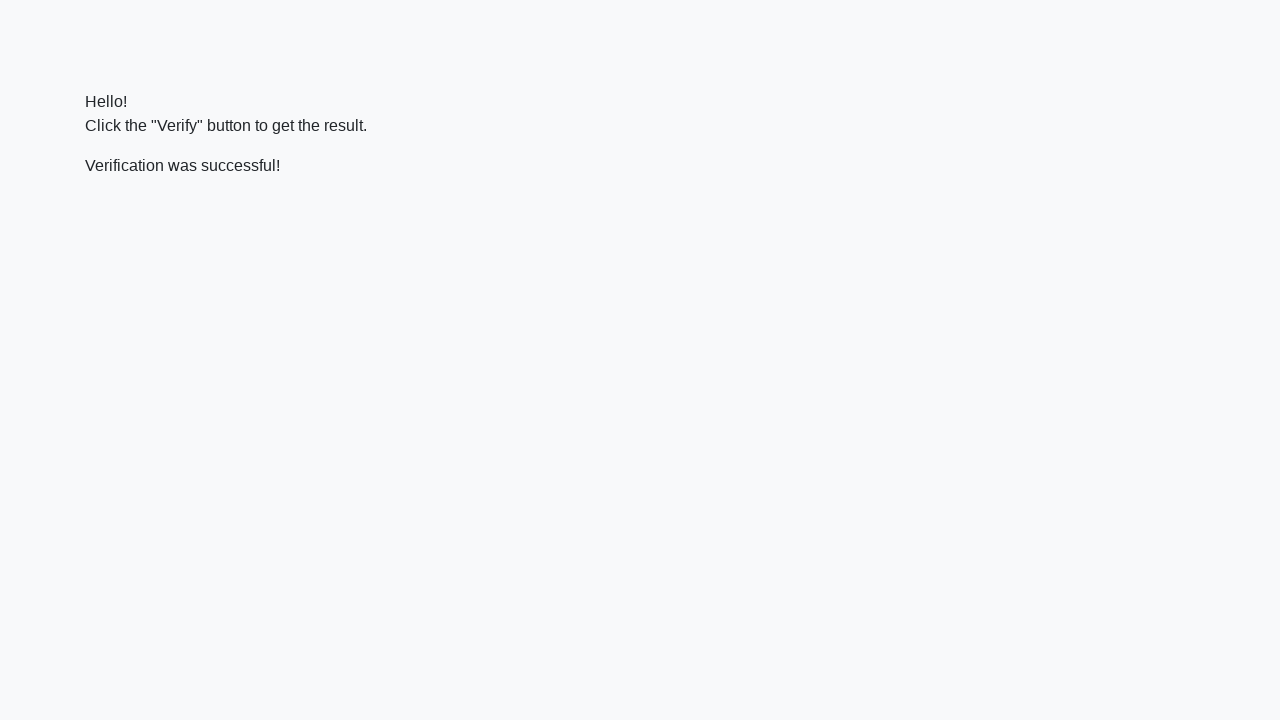

Verified success message contains 'successful'
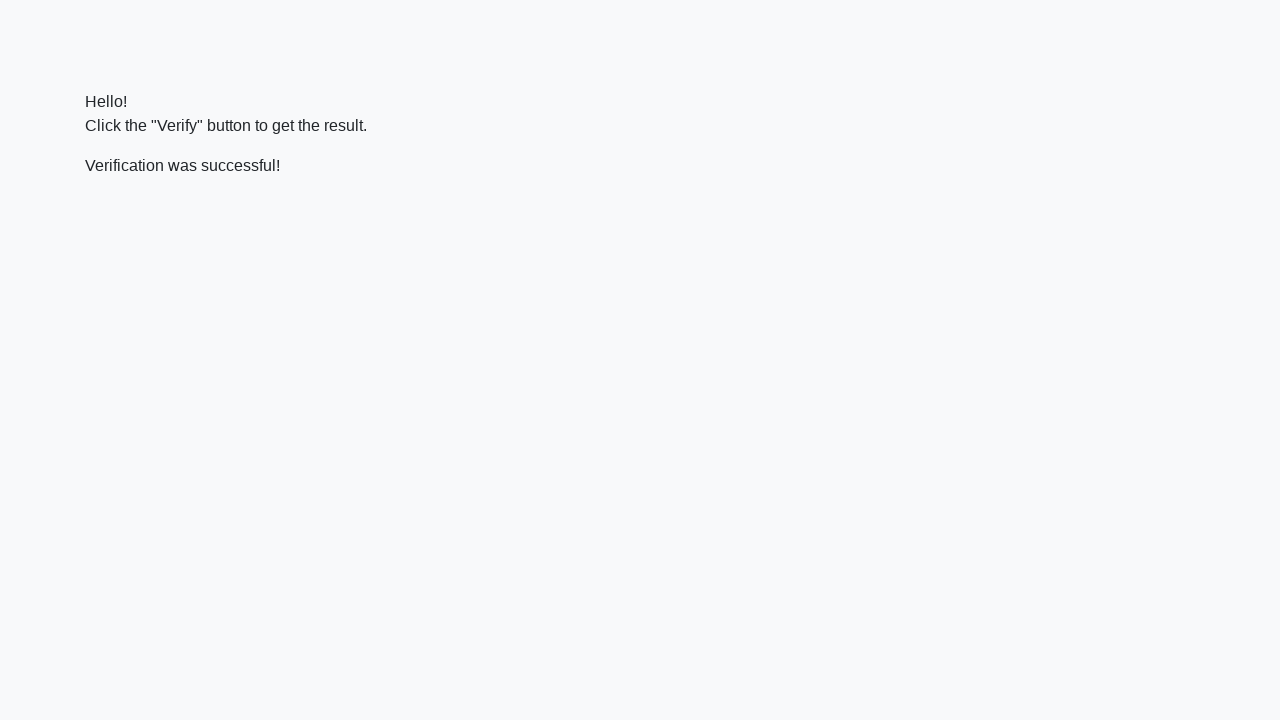

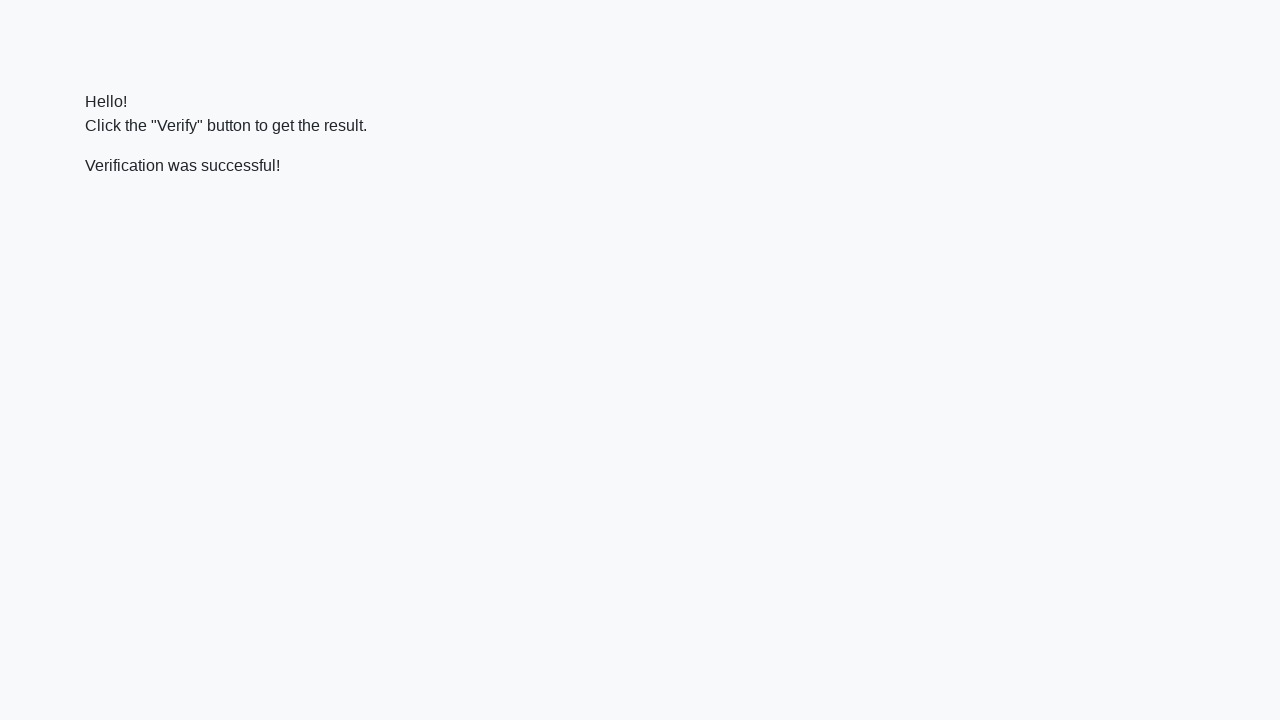